Tests handling a modal dialog by clicking a button to open the modal and then clicking the Close button to dismiss it.

Starting URL: https://bonigarcia.dev/selenium-webdriver-java/dialog-boxes.html

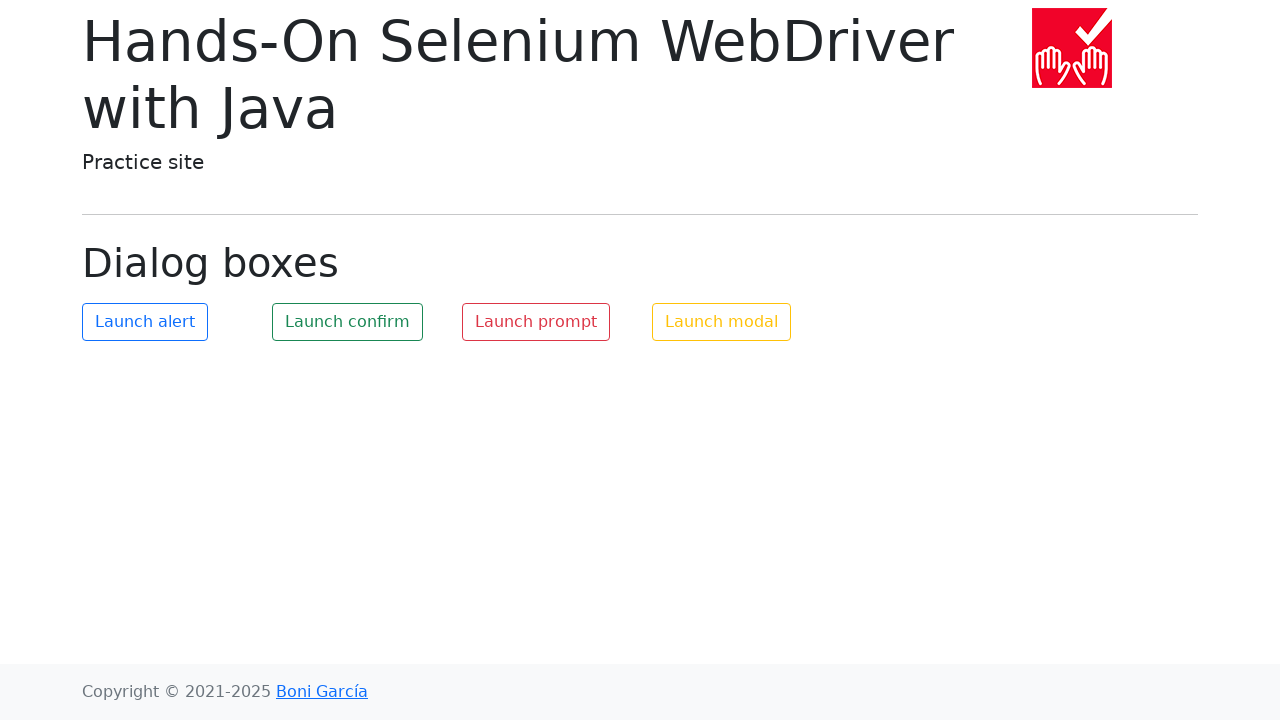

Clicked button to open modal dialog at (722, 322) on #my-modal
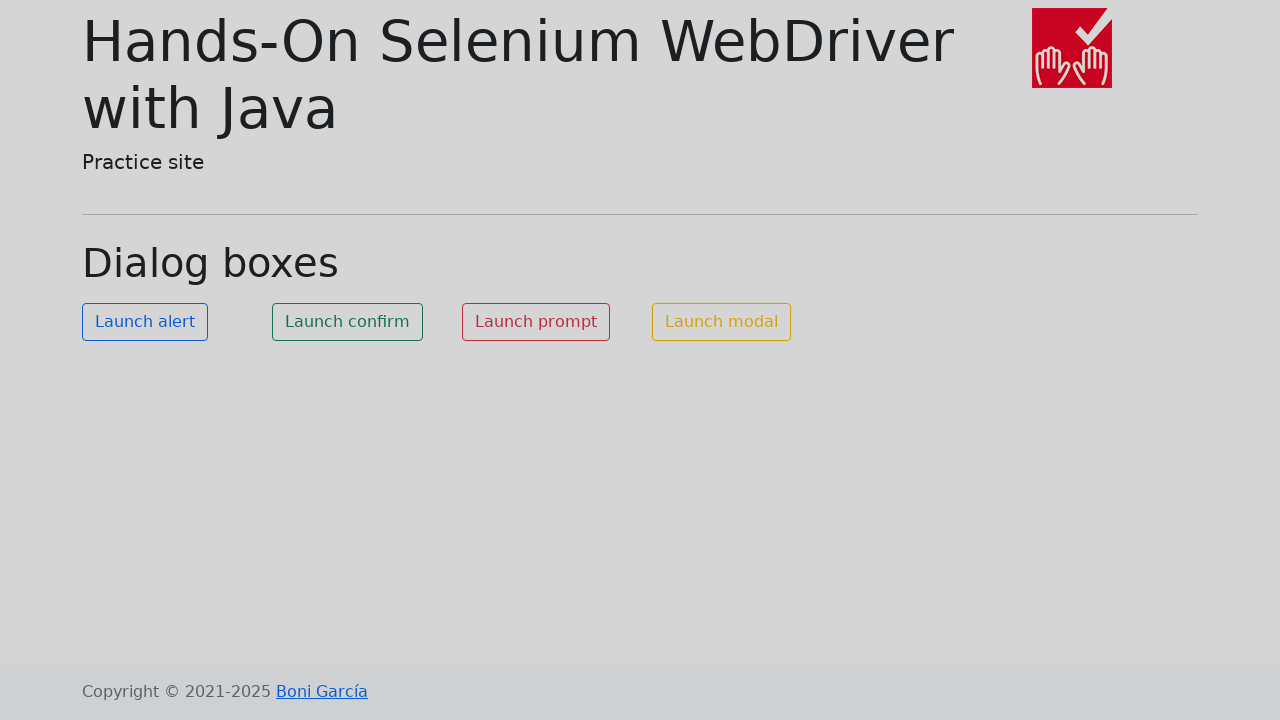

Close button in modal dialog loaded
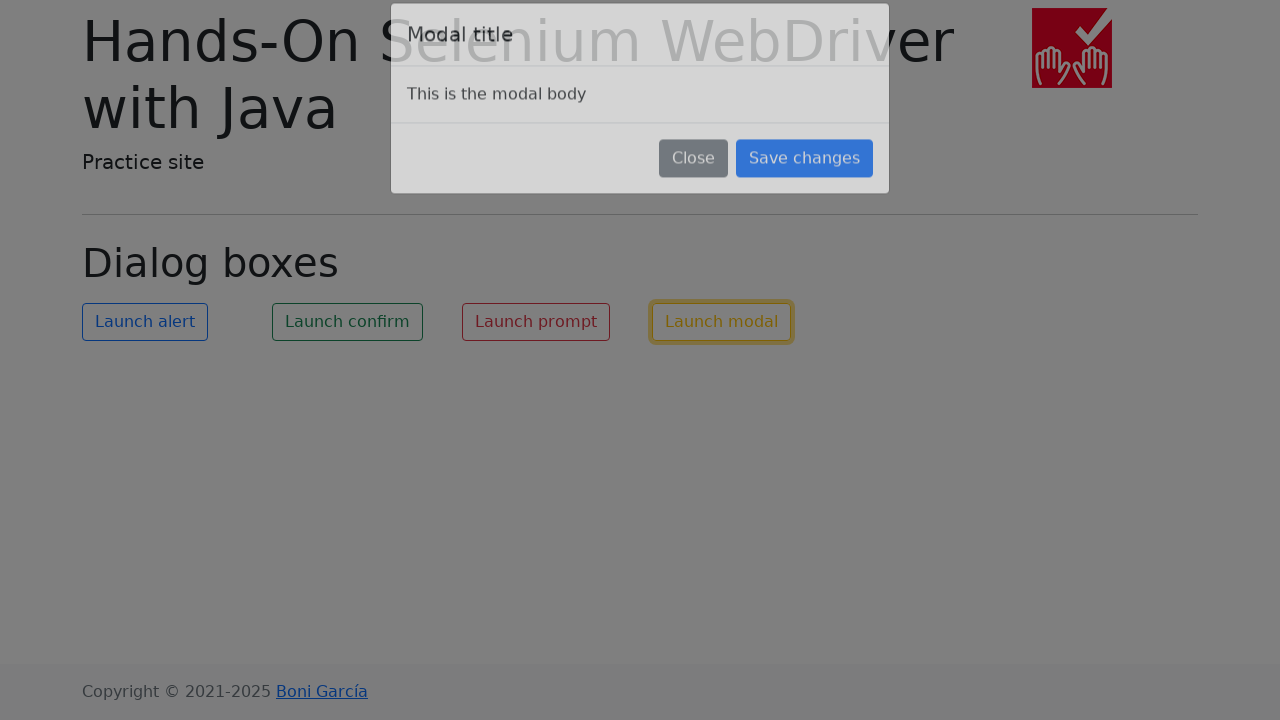

Clicked Close button to dismiss modal dialog at (694, 184) on xpath=//button[text() = 'Close']
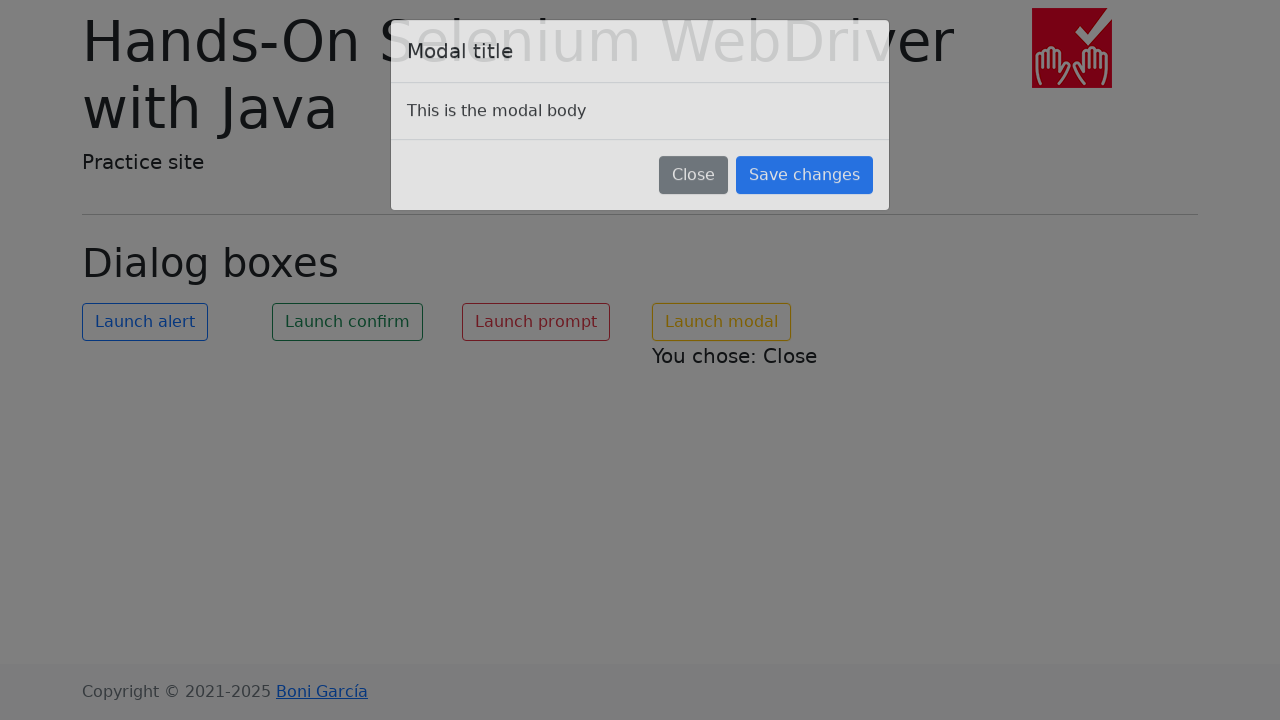

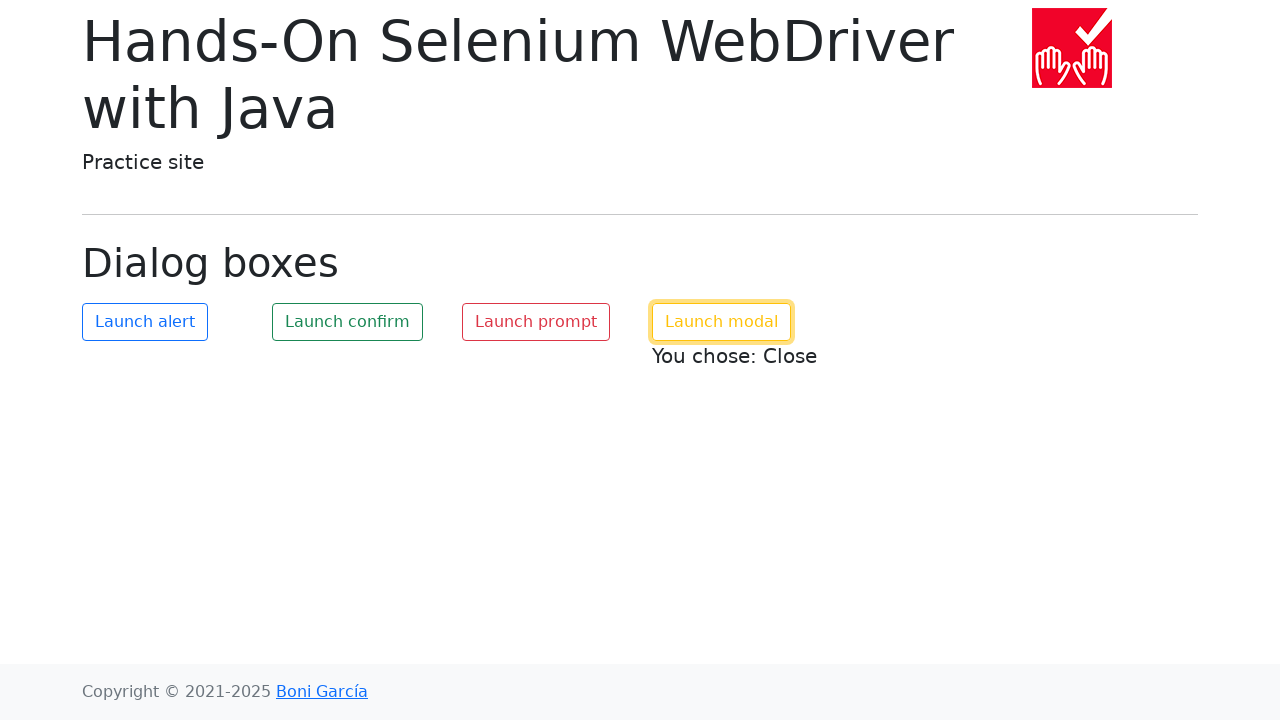